Tests switching the website language to Russian by clicking the language selector and navigating to the RU version

Starting URL: https://zt.com.ua/

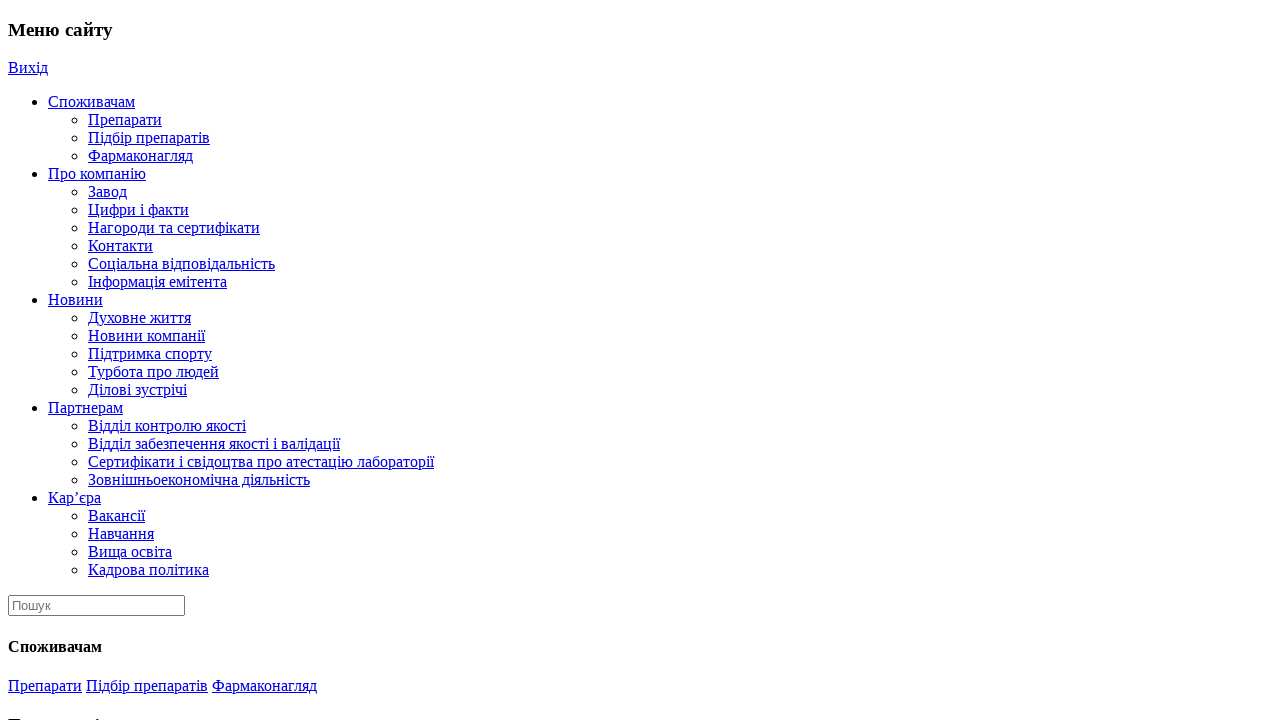

Clicked language selector at (20, 361) on .language > a
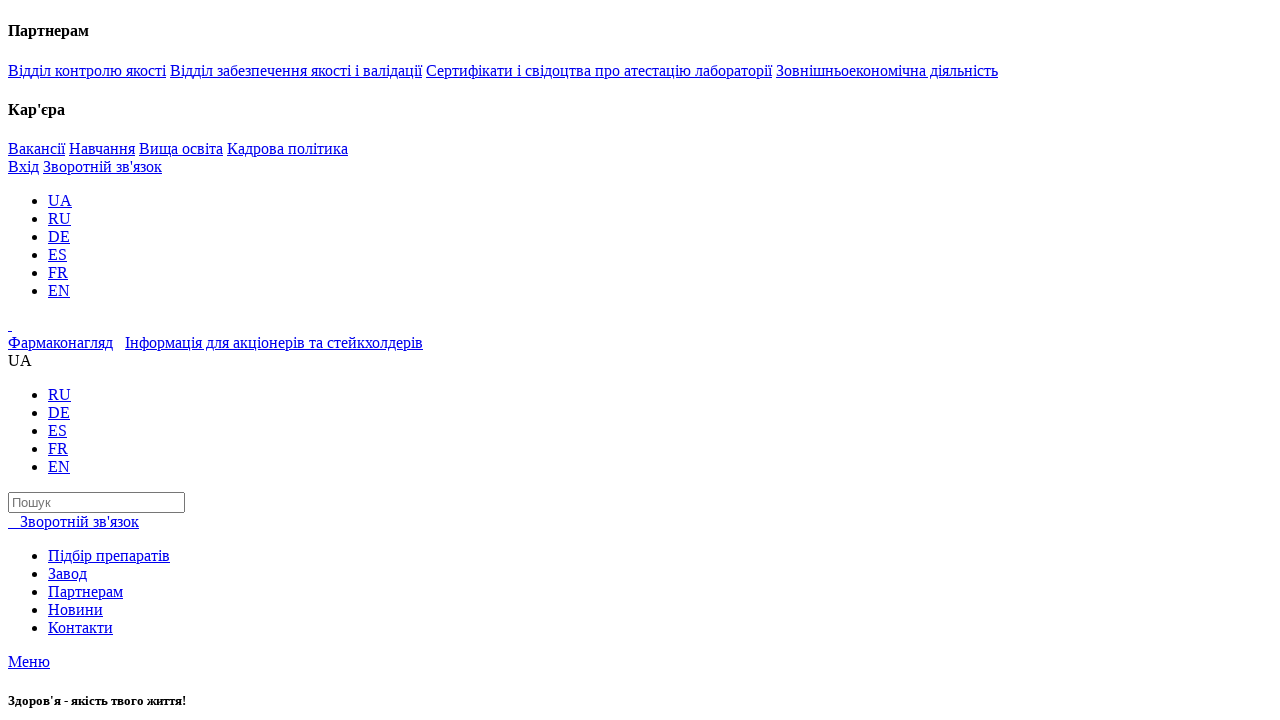

Clicked Russian language option to navigate to RU version at (60, 395) on .lang-item:nth-child(1) > [href="https://zt.com.ua/ru/"]
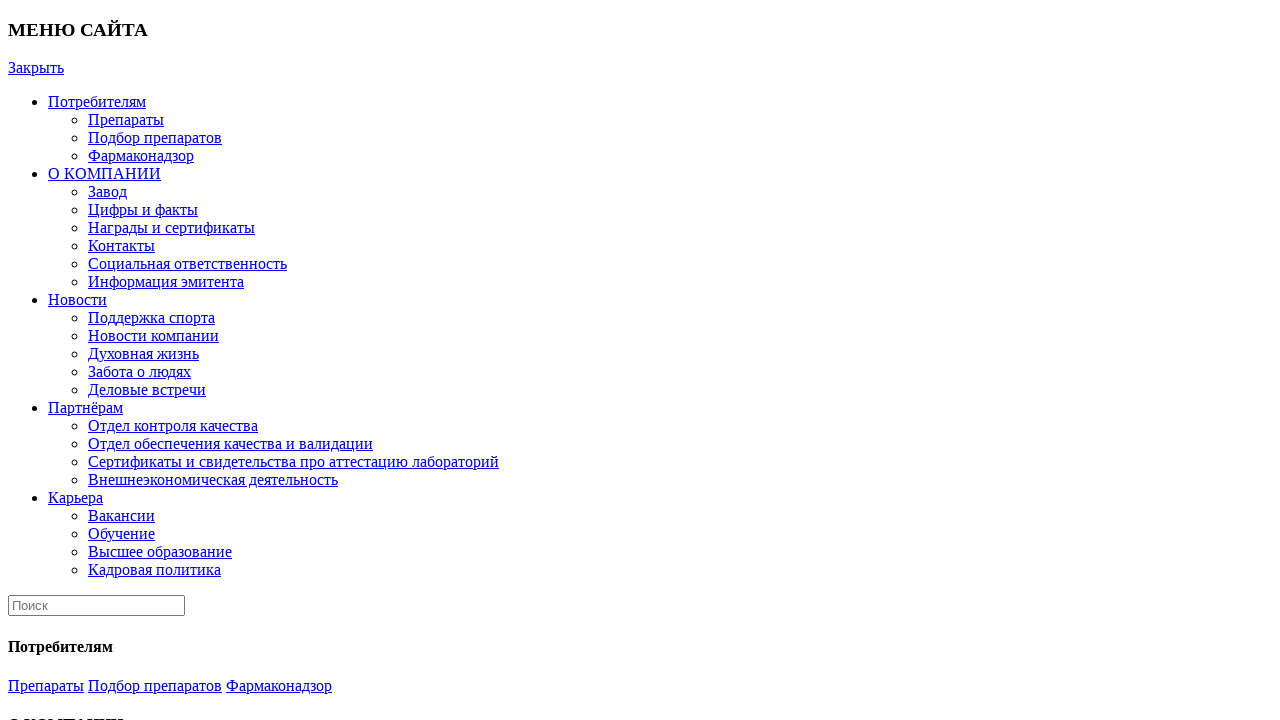

Page loaded - header wrapper confirmed on Russian version
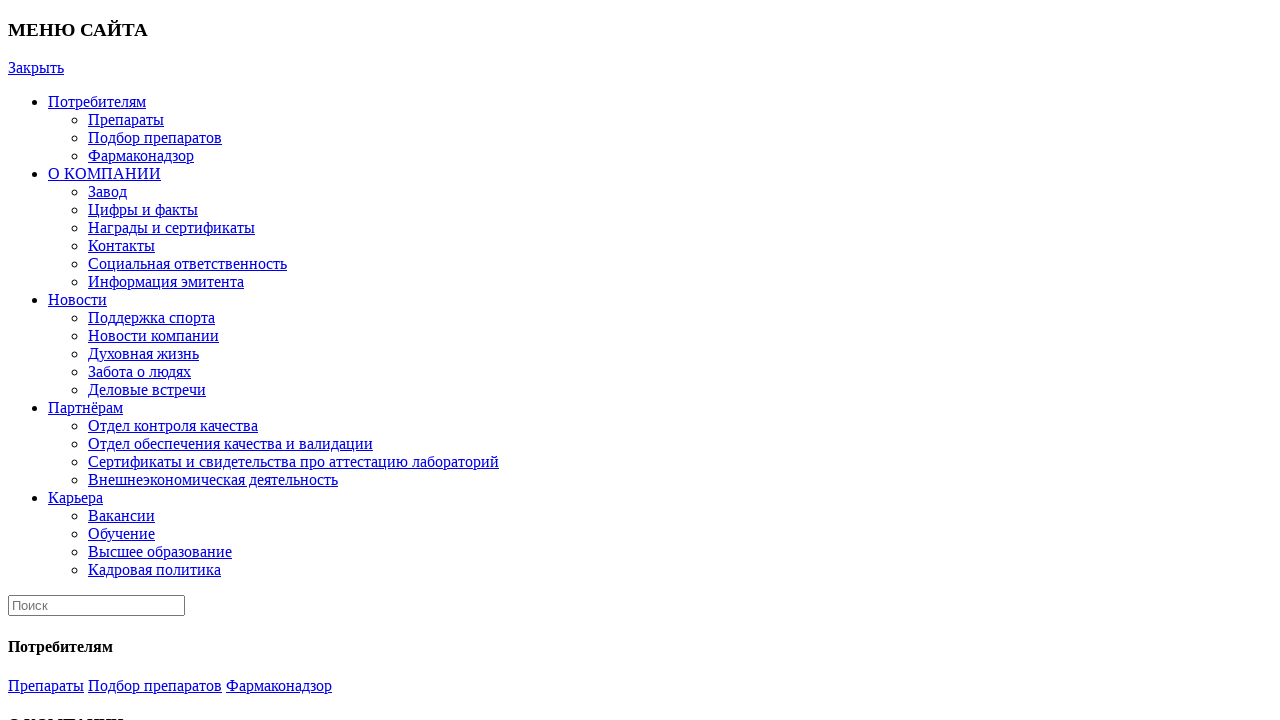

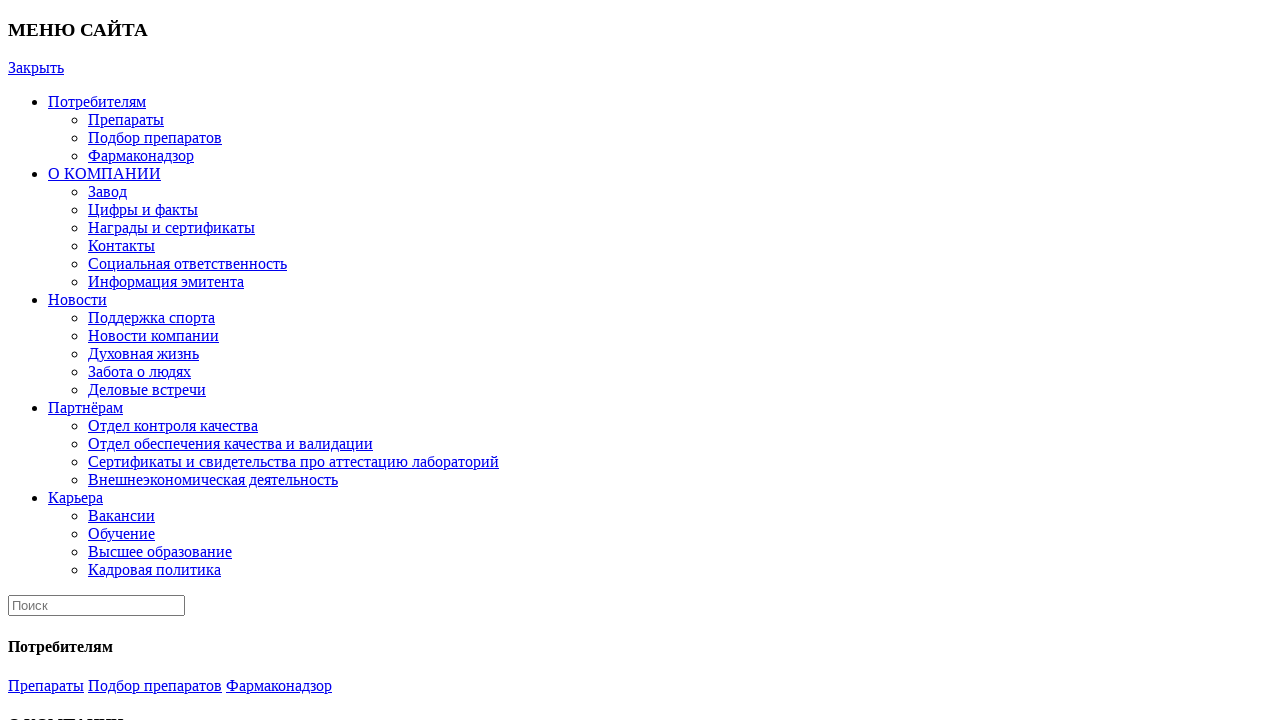